Tests adding specific products to a shopping cart on an e-commerce practice site. The script searches through available products and clicks the "Add to Cart" button for Almonds, Orange, Potato, and Cashews.

Starting URL: https://rahulshettyacademy.com/seleniumPractise/#/

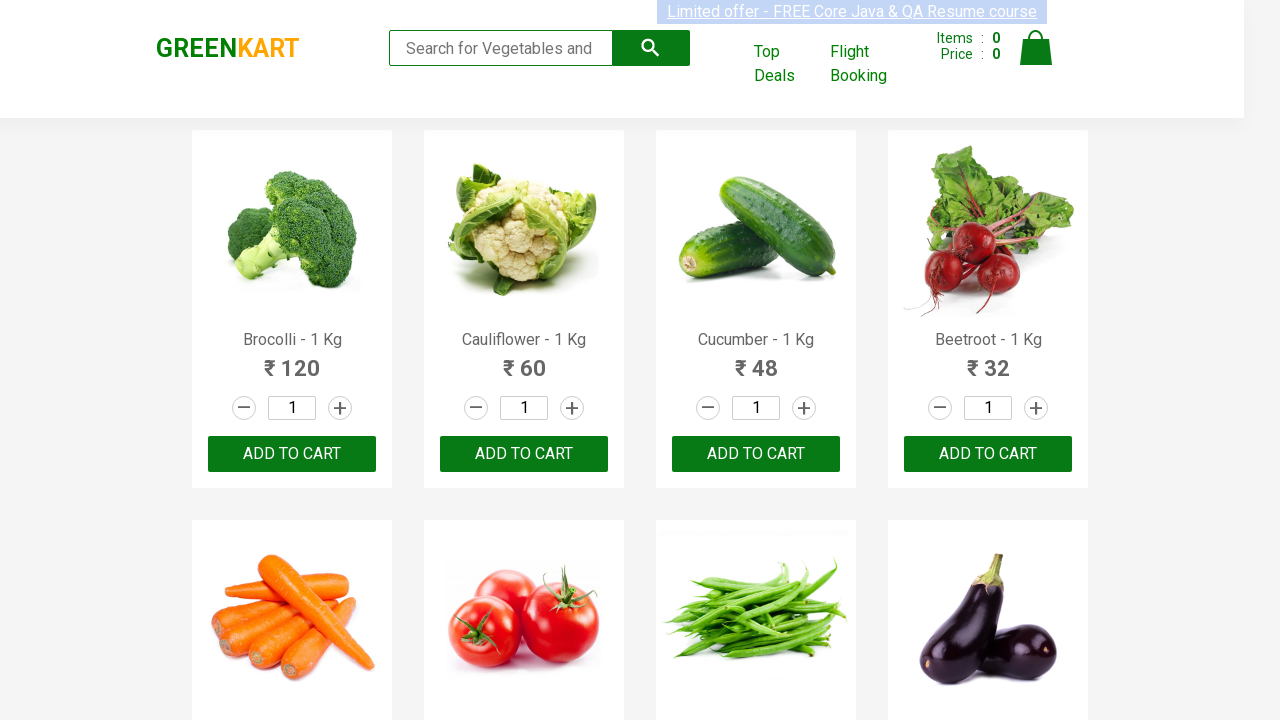

Waited for product elements to load
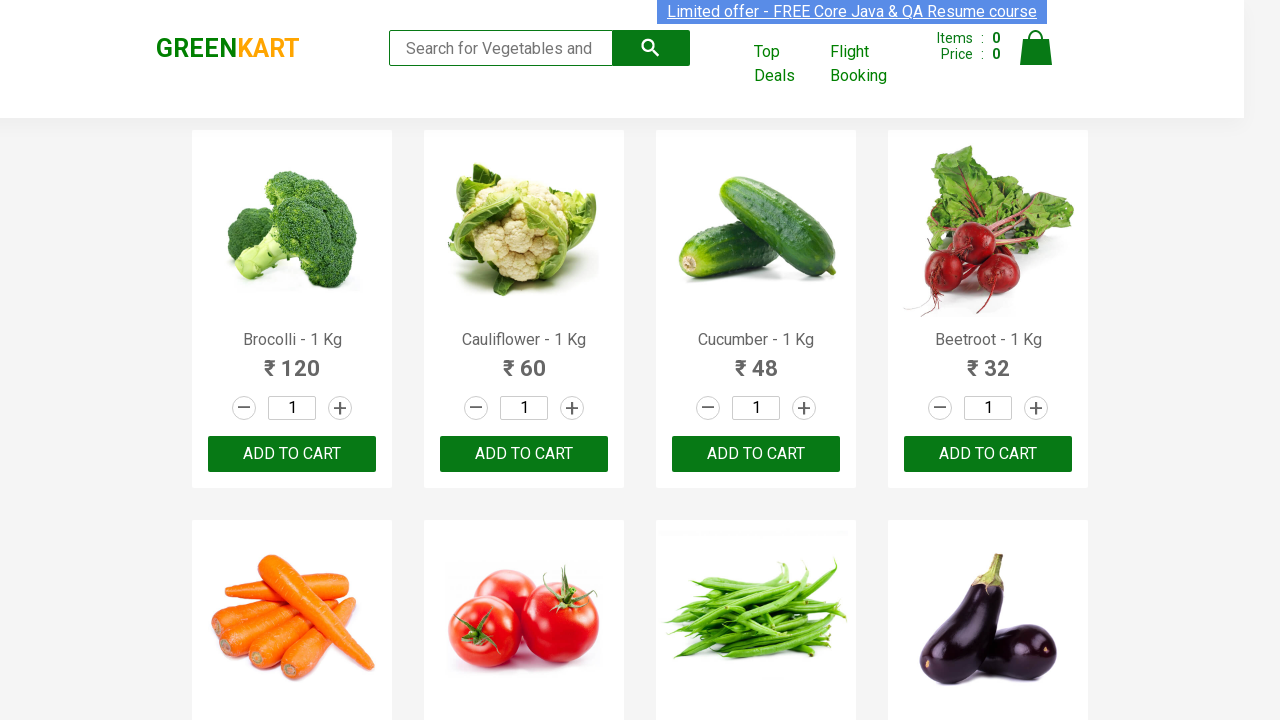

Found 30 products on page
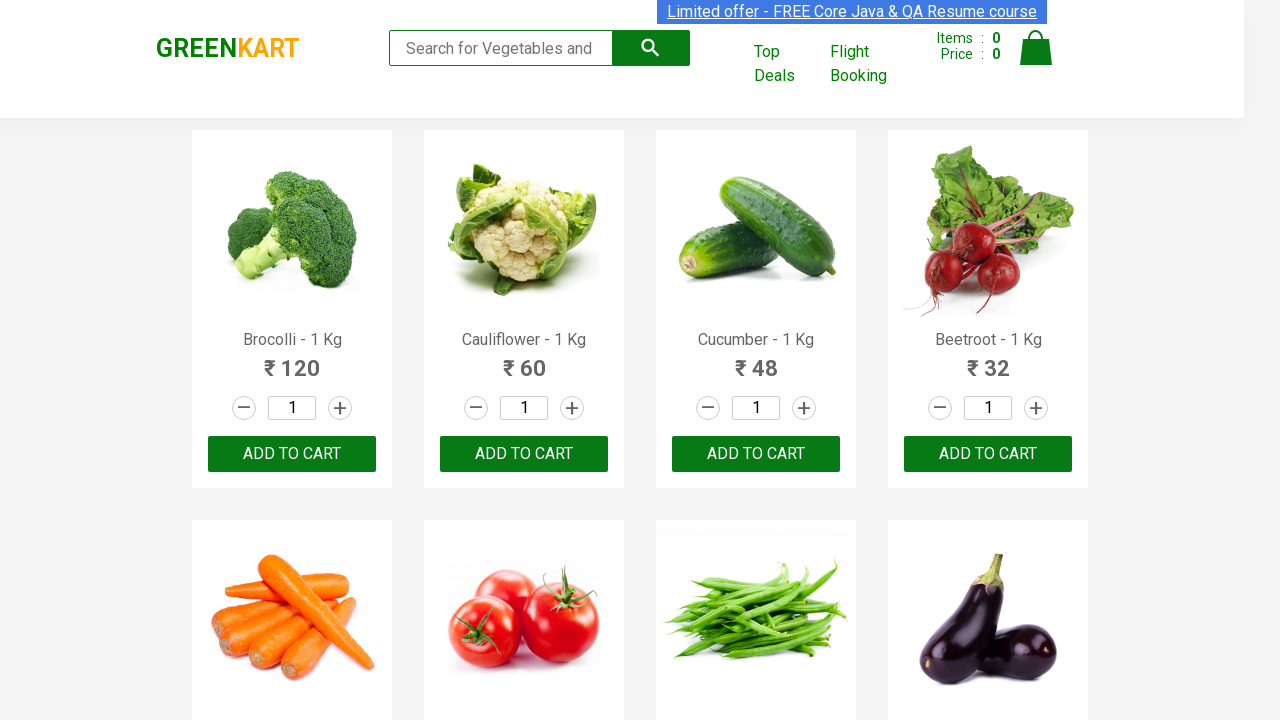

Clicked 'Add to Cart' button for Potato at (756, 360) on div.products-wrapper div.product >> nth=10 >> button
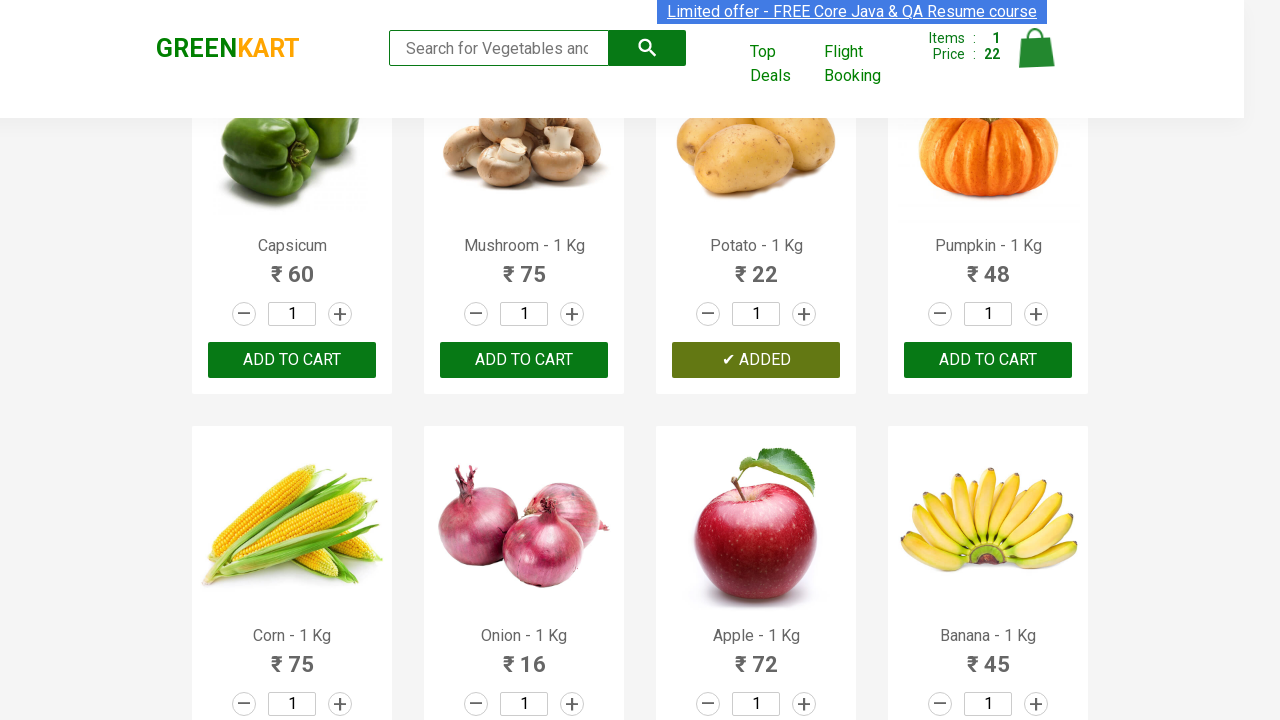

Clicked 'Add to Cart' button for Orange at (988, 360) on div.products-wrapper div.product >> nth=19 >> button
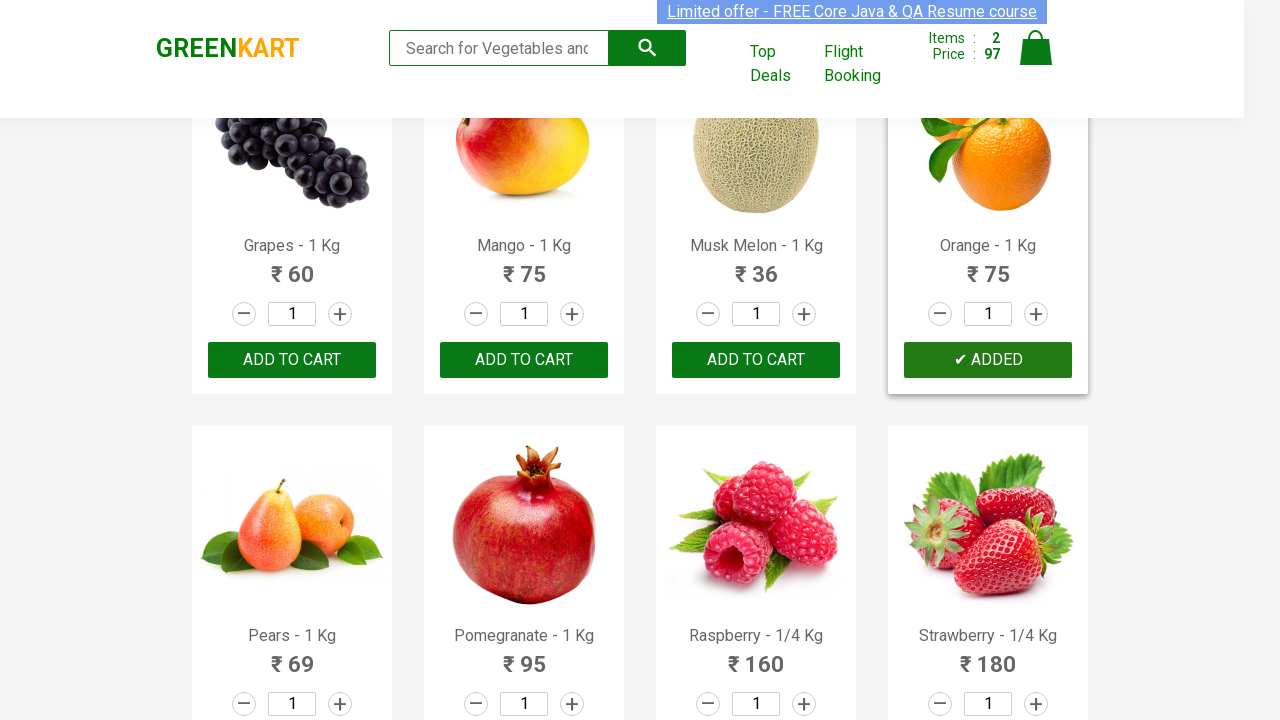

Clicked 'Add to Cart' button for Almonds at (524, 360) on div.products-wrapper div.product >> nth=25 >> button
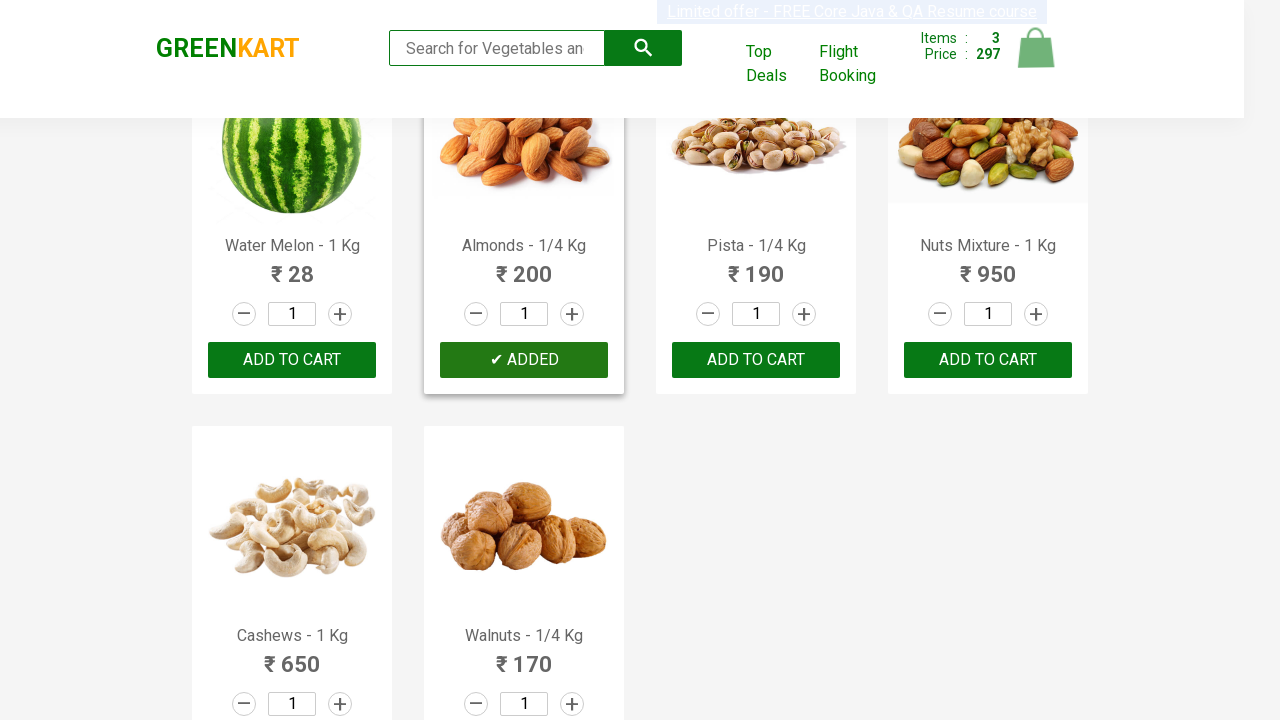

Clicked 'Add to Cart' button for Cashews at (292, 569) on div.products-wrapper div.product >> nth=28 >> button
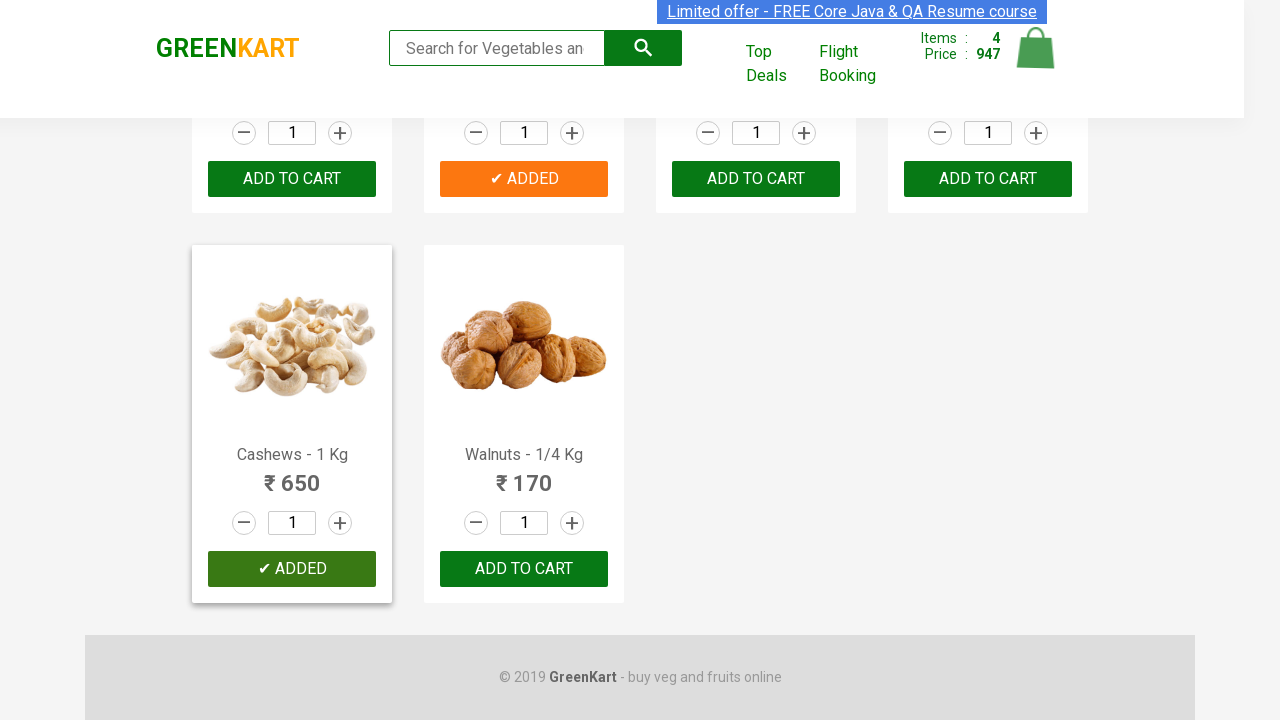

Waited 500ms for cart to update
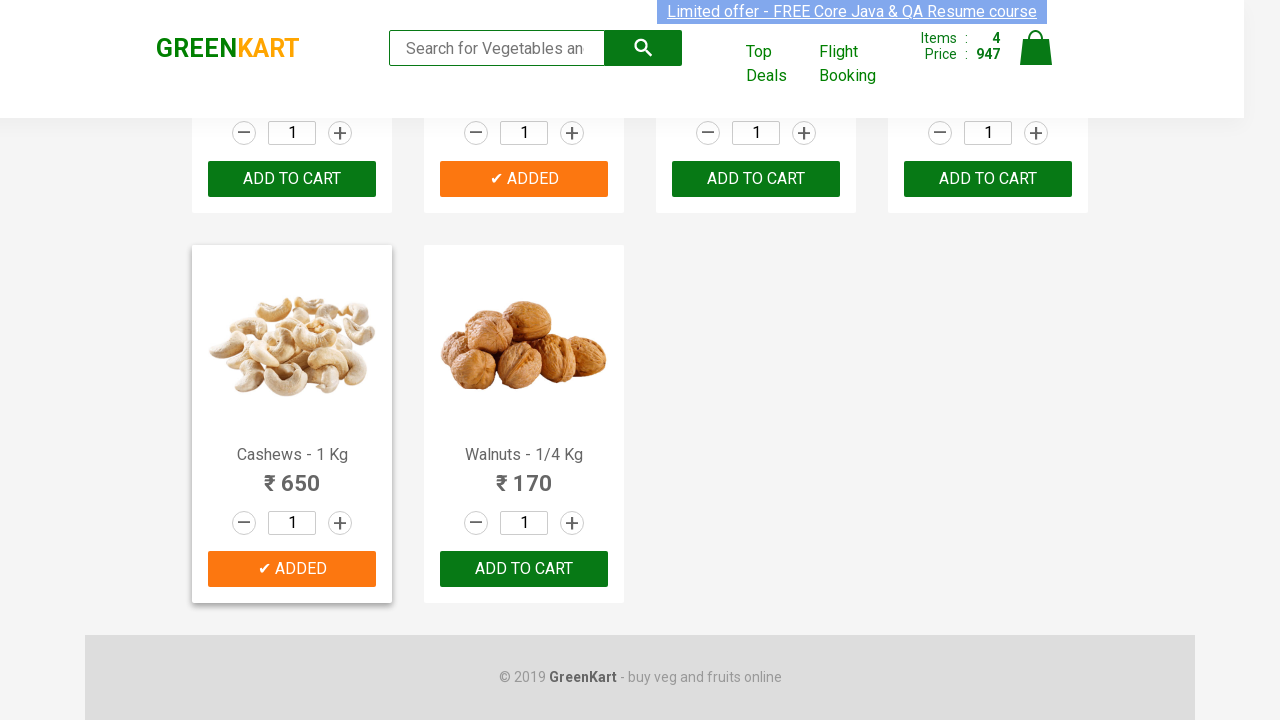

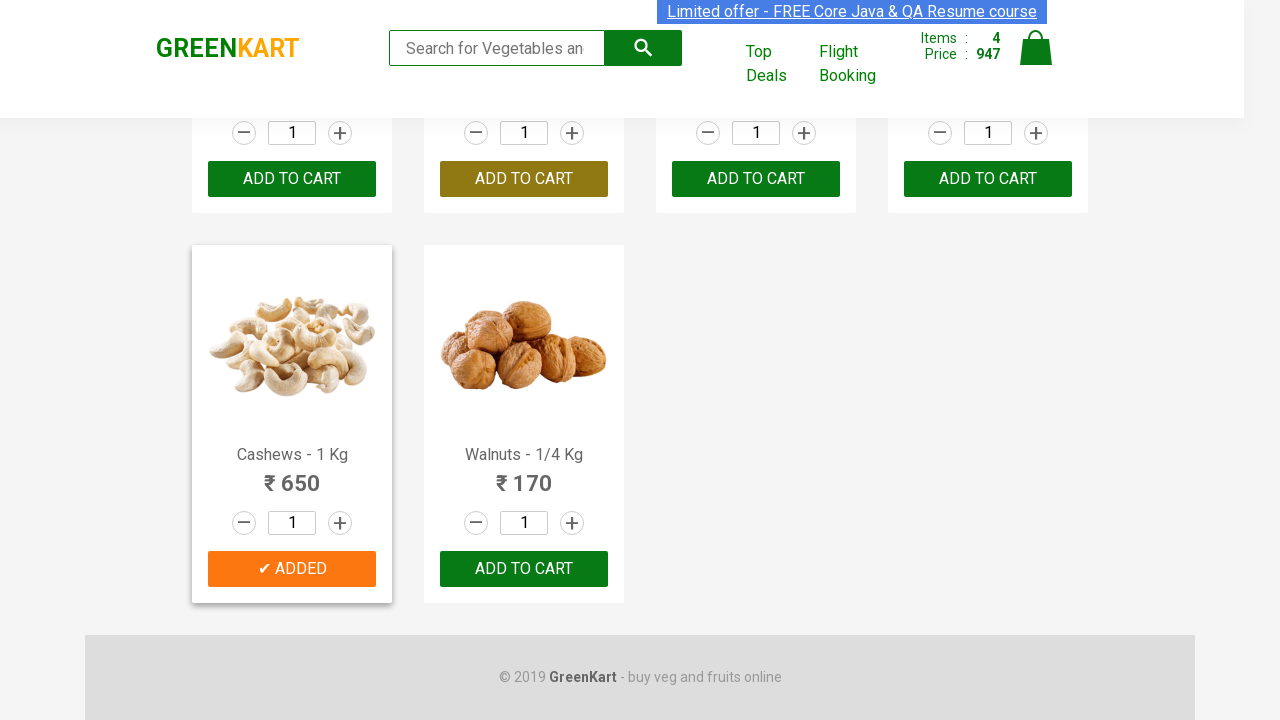